Creates multiple browser tabs, navigates to YouTube in the second tab, and then closes that specific tab

Starting URL: https://www.youtube.com

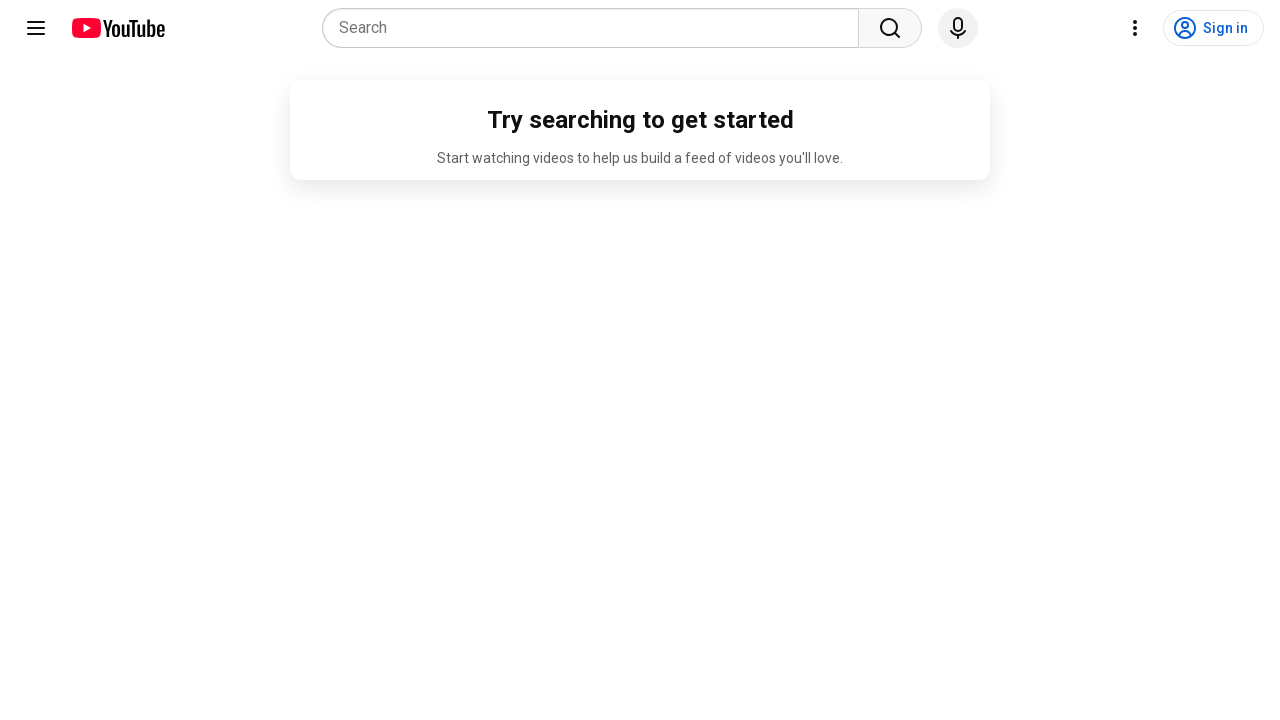

Stored reference to the first tab
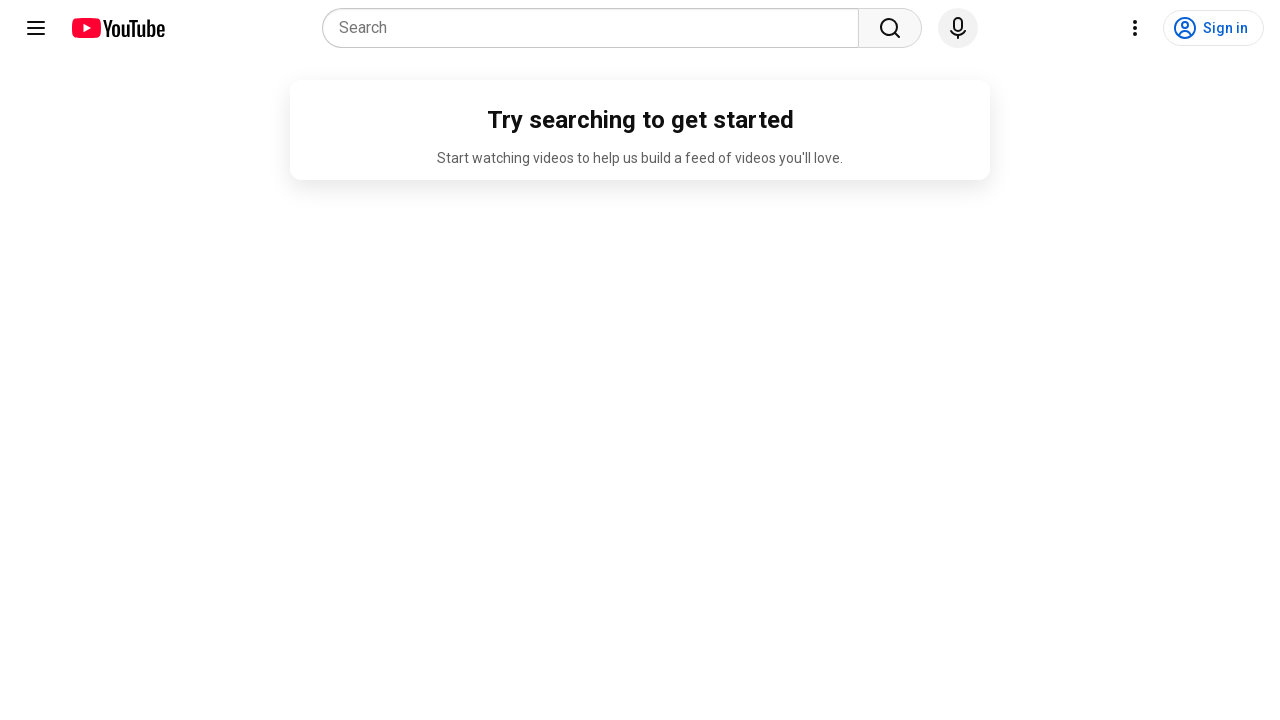

Created new tab 1 of 3
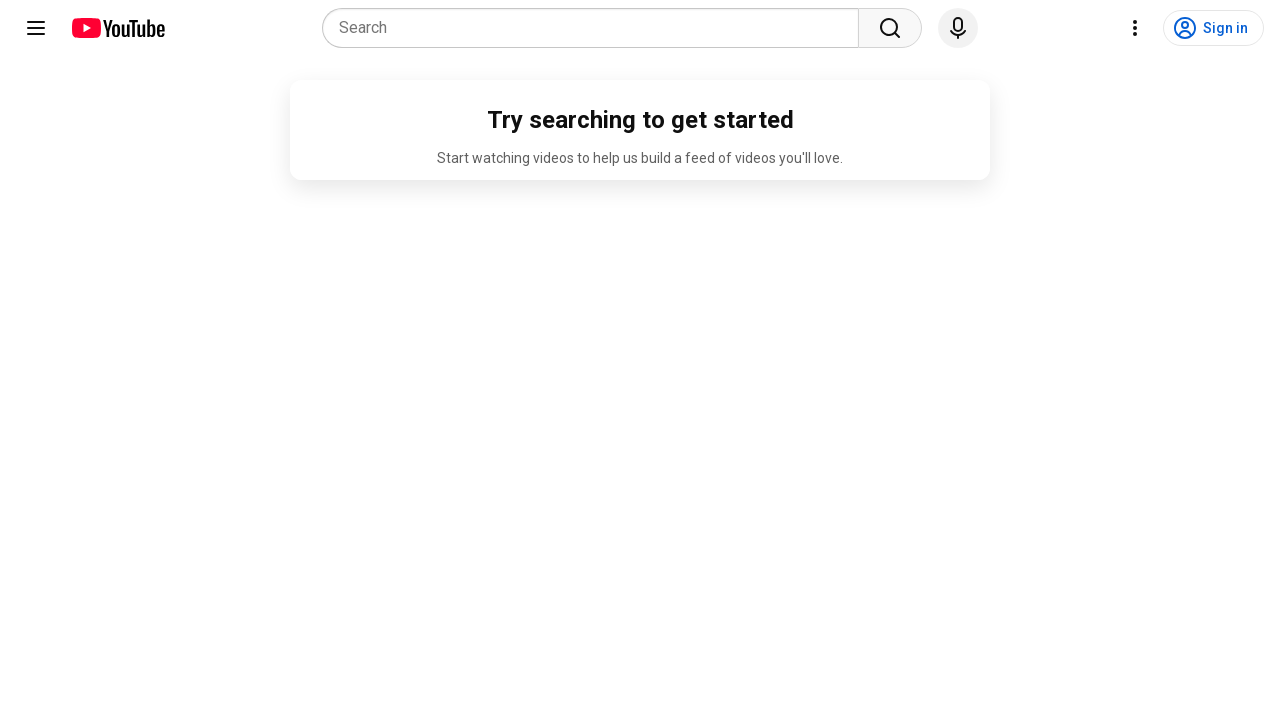

Added new tab 1 to tabs list
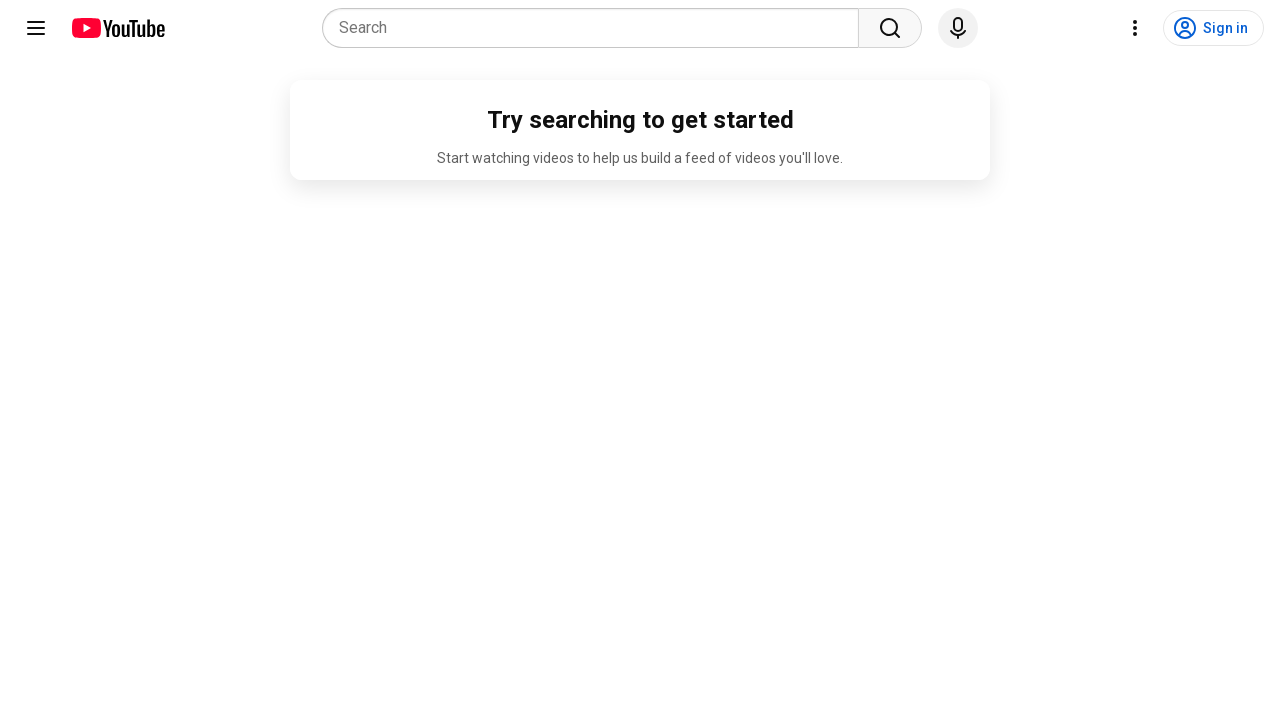

Created new tab 2 of 3
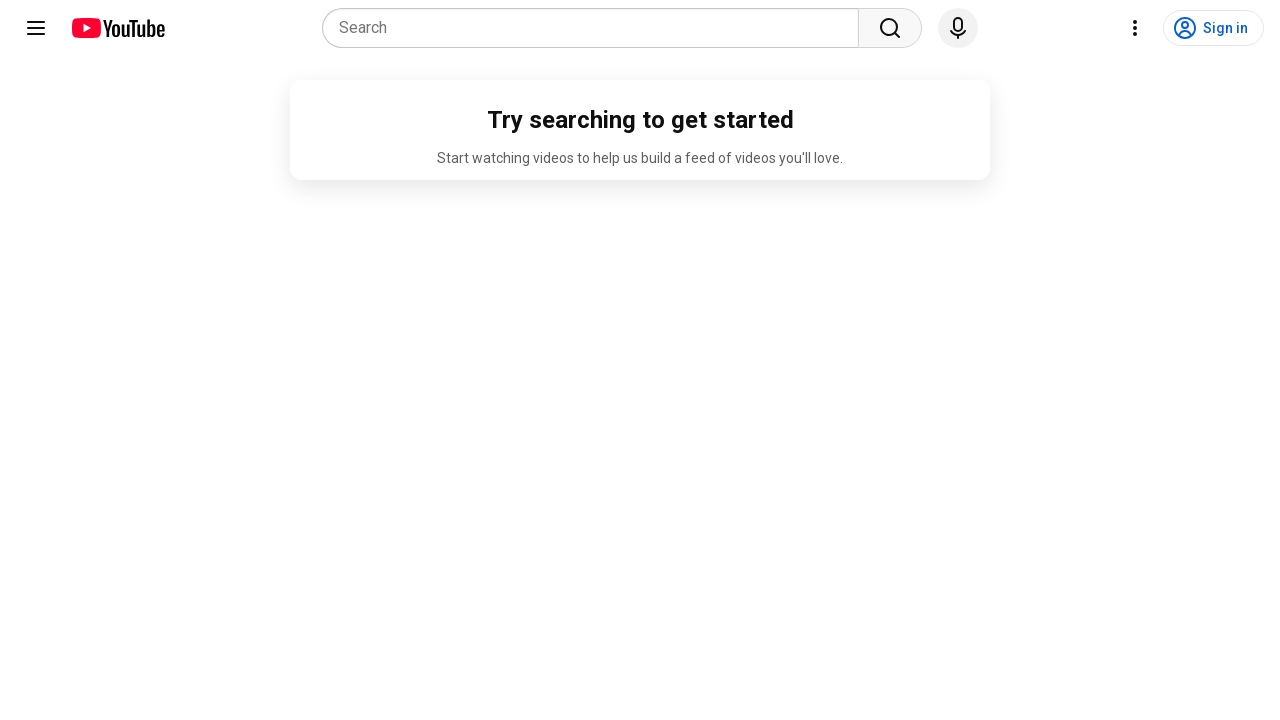

Added new tab 2 to tabs list
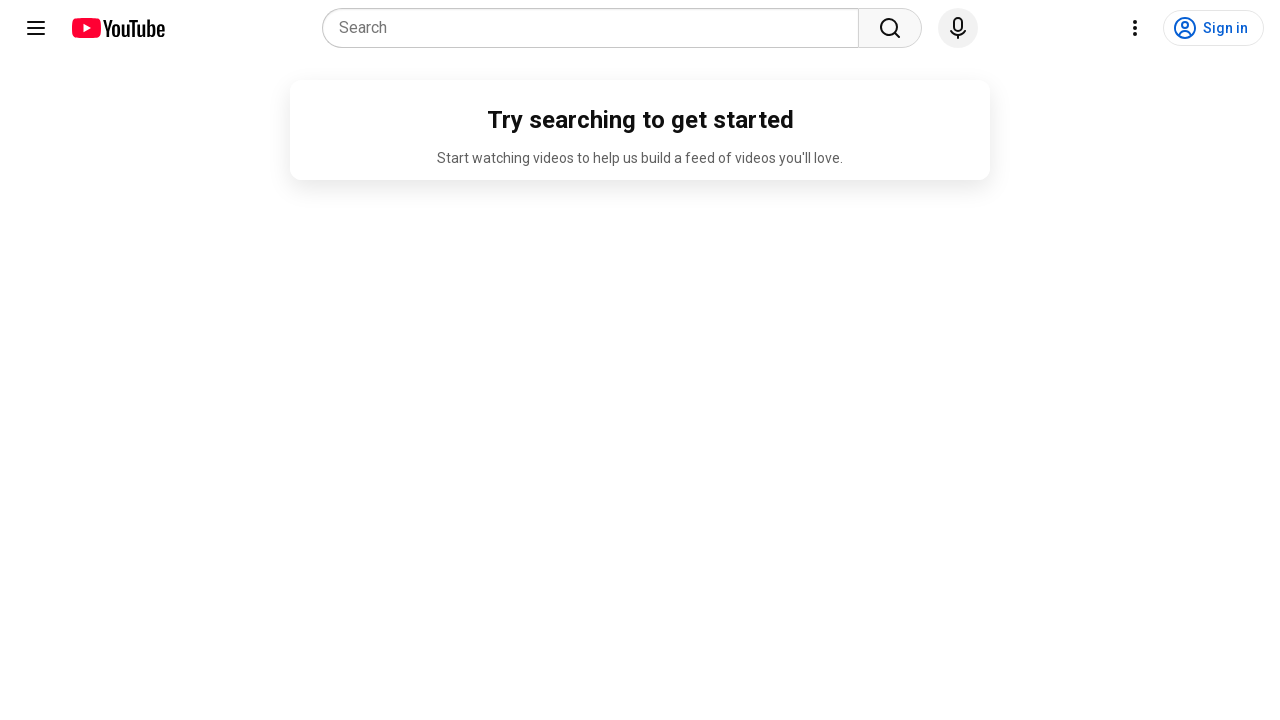

Created new tab 3 of 3
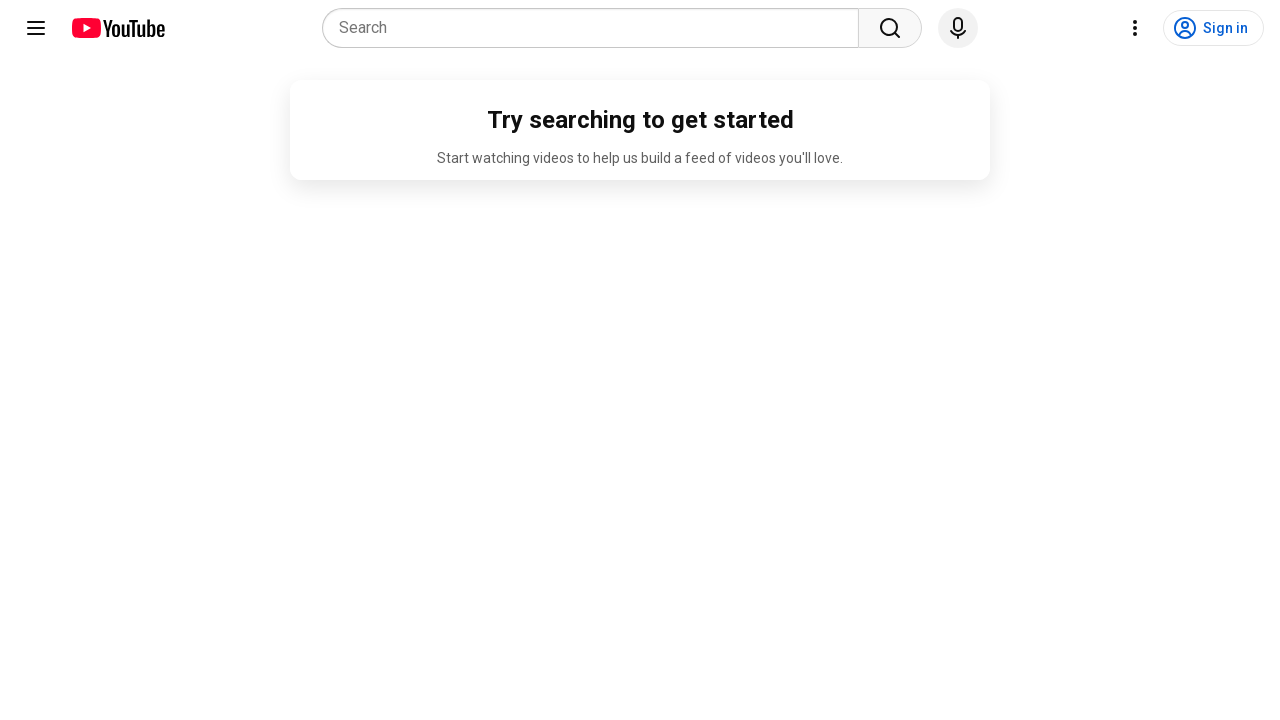

Added new tab 3 to tabs list
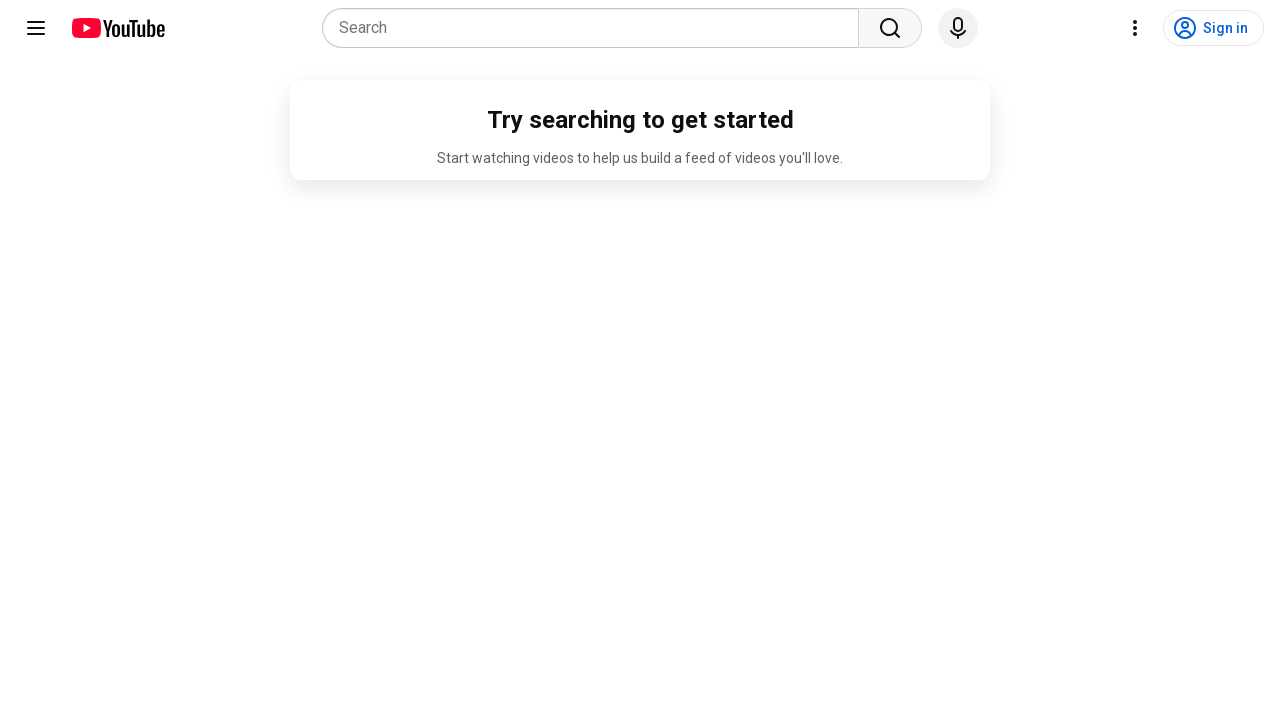

Selected the second overall tab (first created tab)
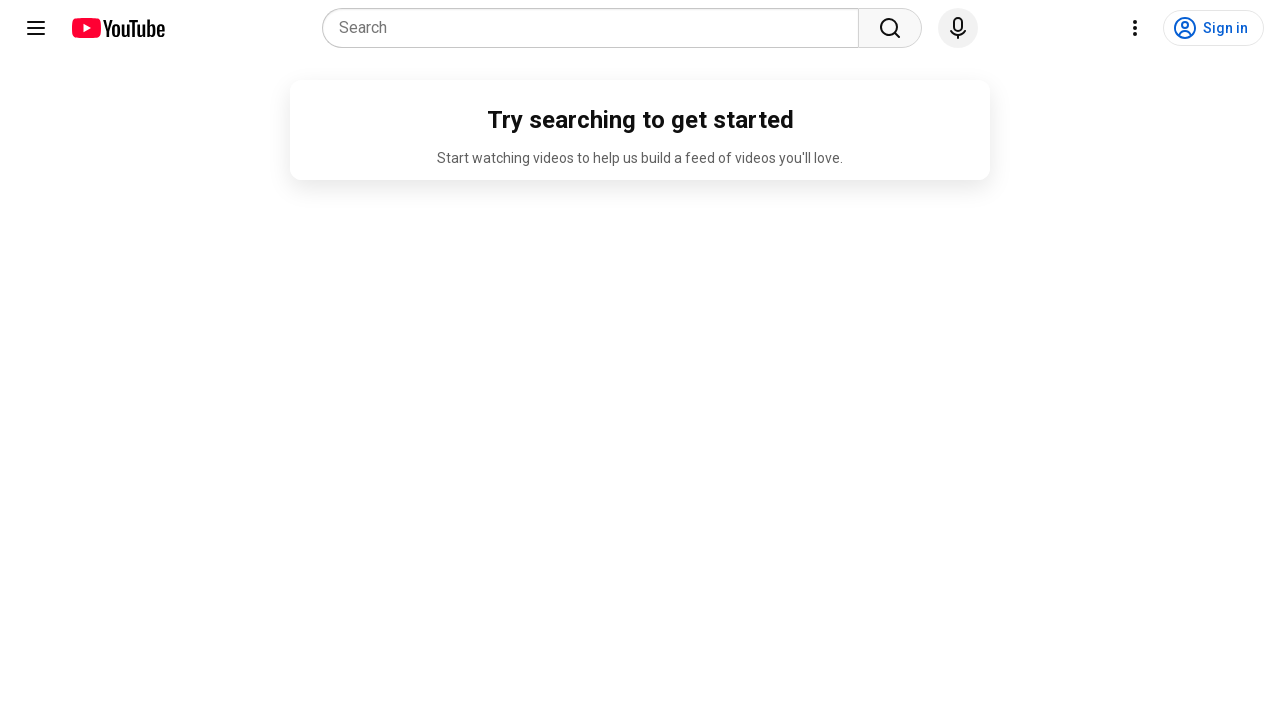

Navigated to YouTube in the second tab
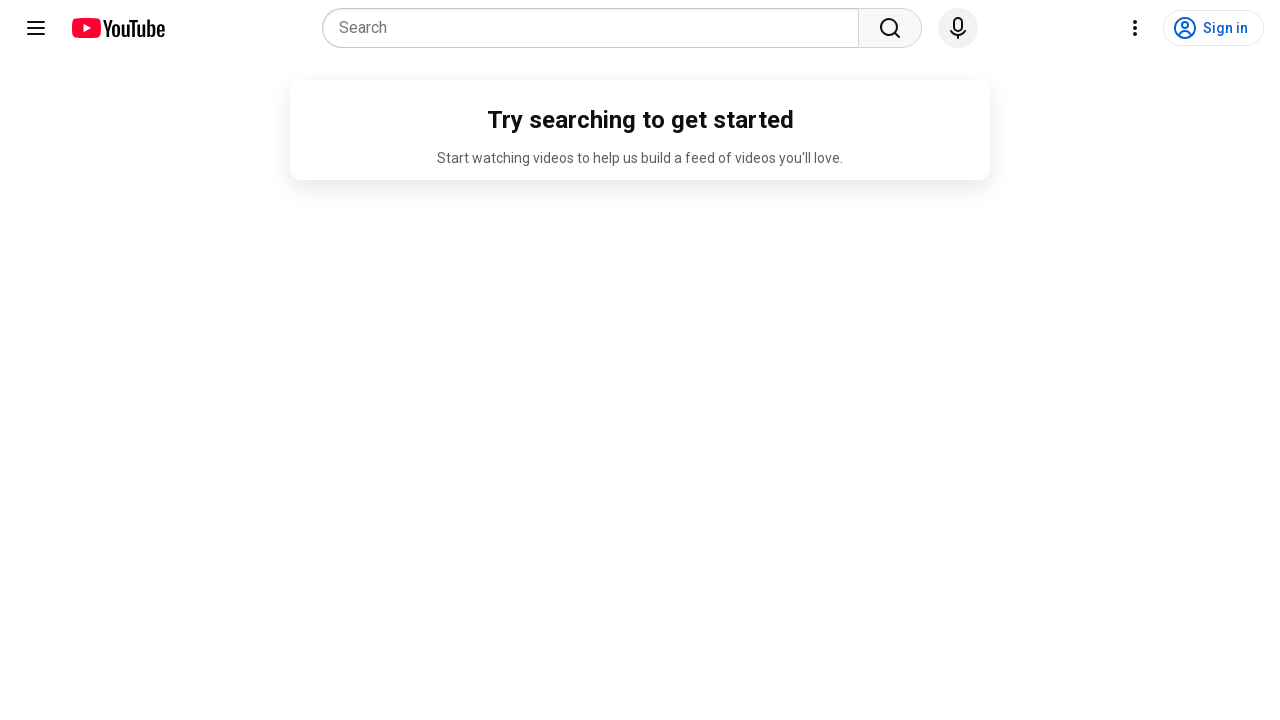

Closed the second tab
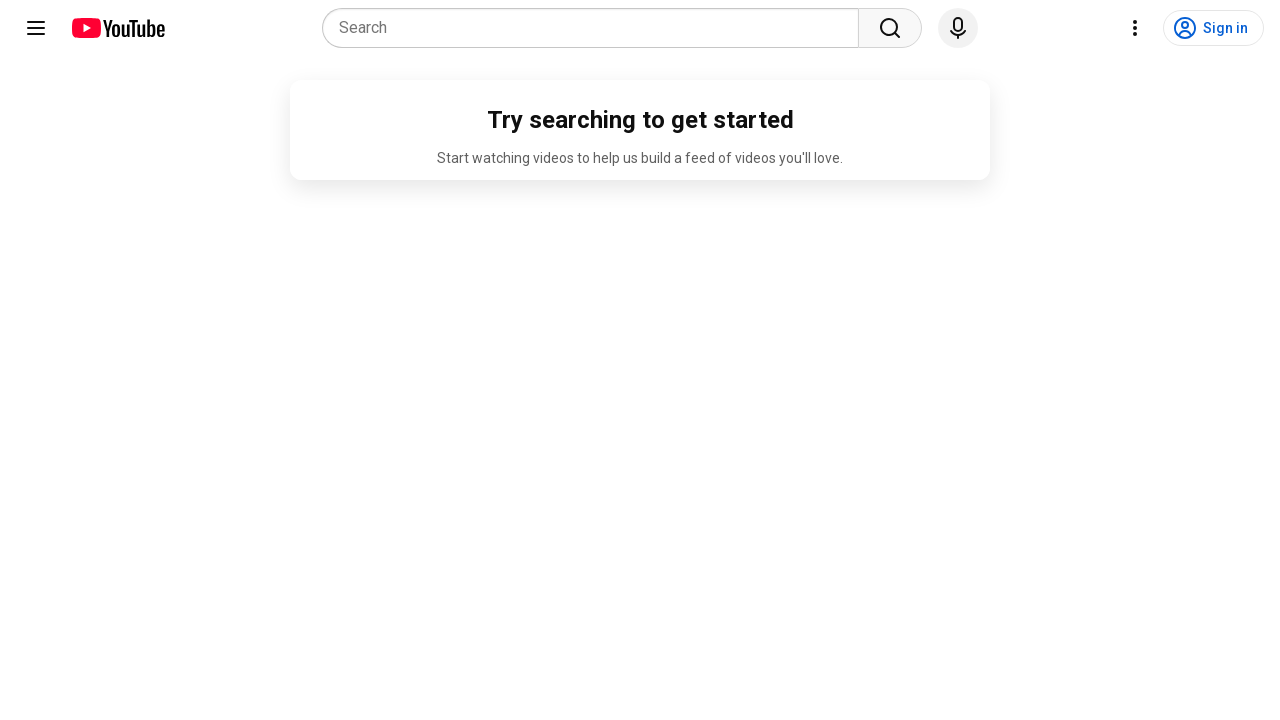

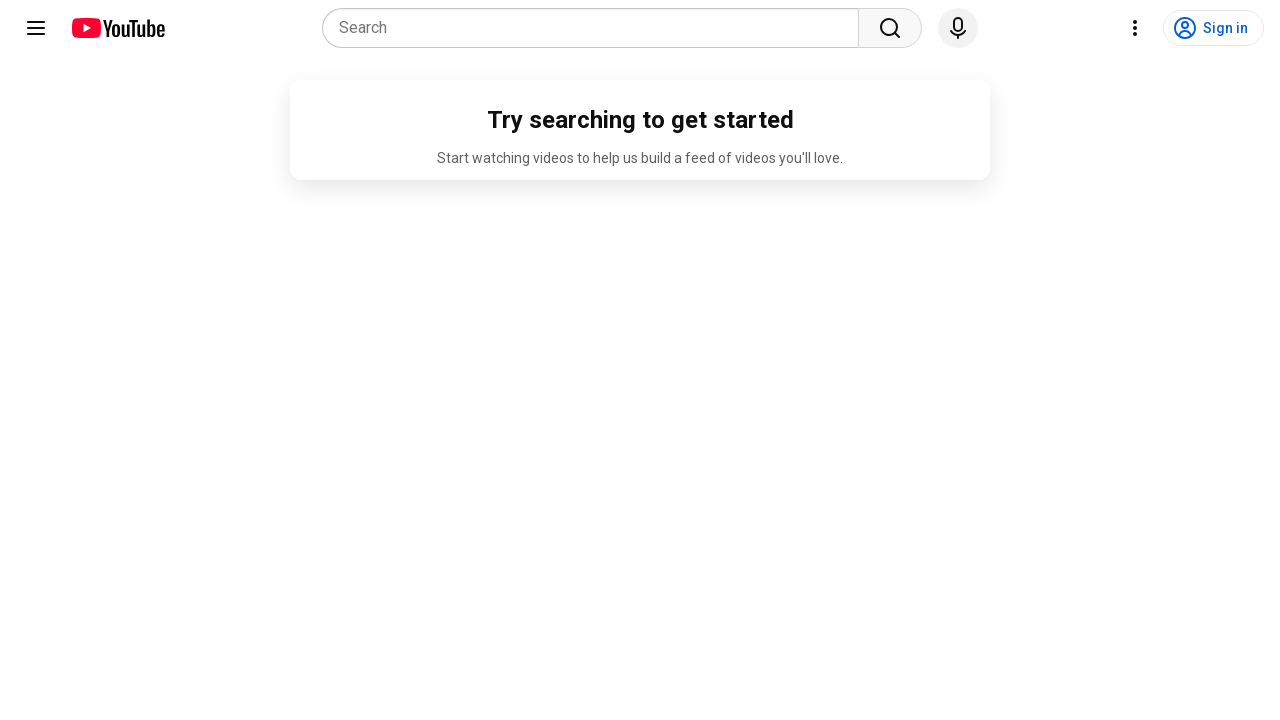